Tests interaction with a JavaScript prompt dialog by clicking a button to trigger the prompt, entering text into it, and accepting it

Starting URL: https://omayo.blogspot.com/

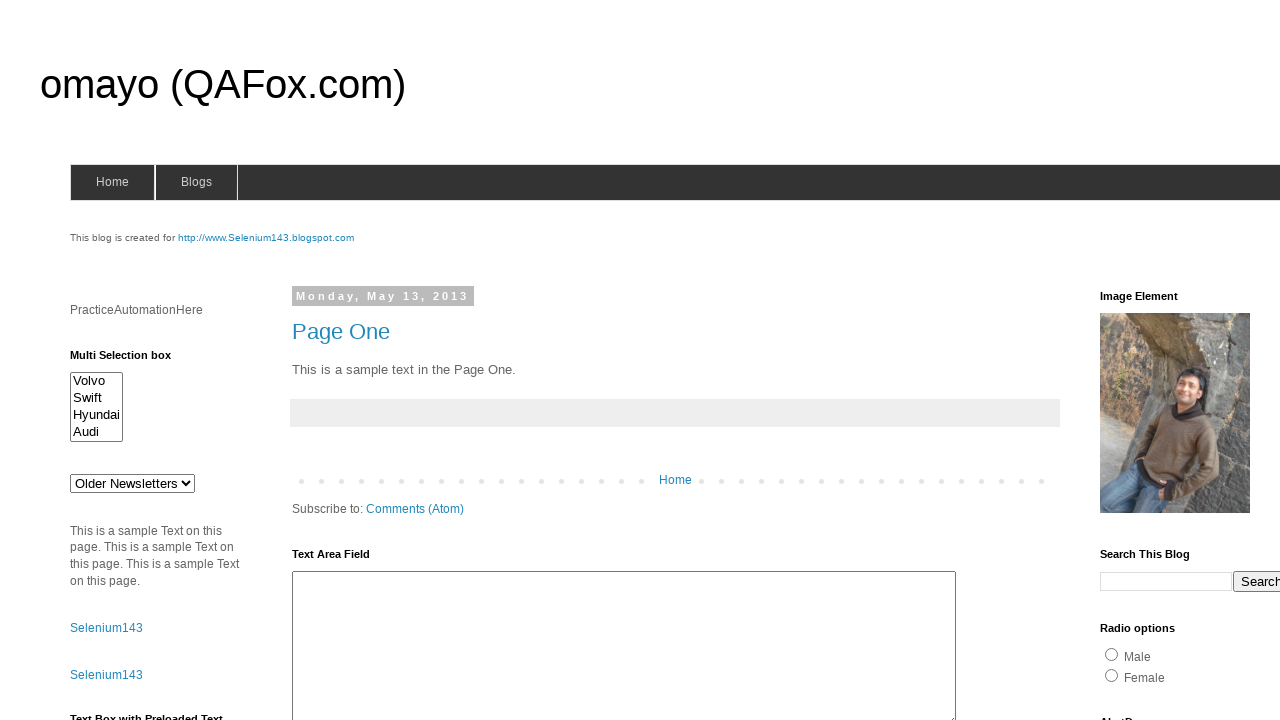

Clicked prompt button to trigger JavaScript prompt dialog at (1140, 361) on #prompt
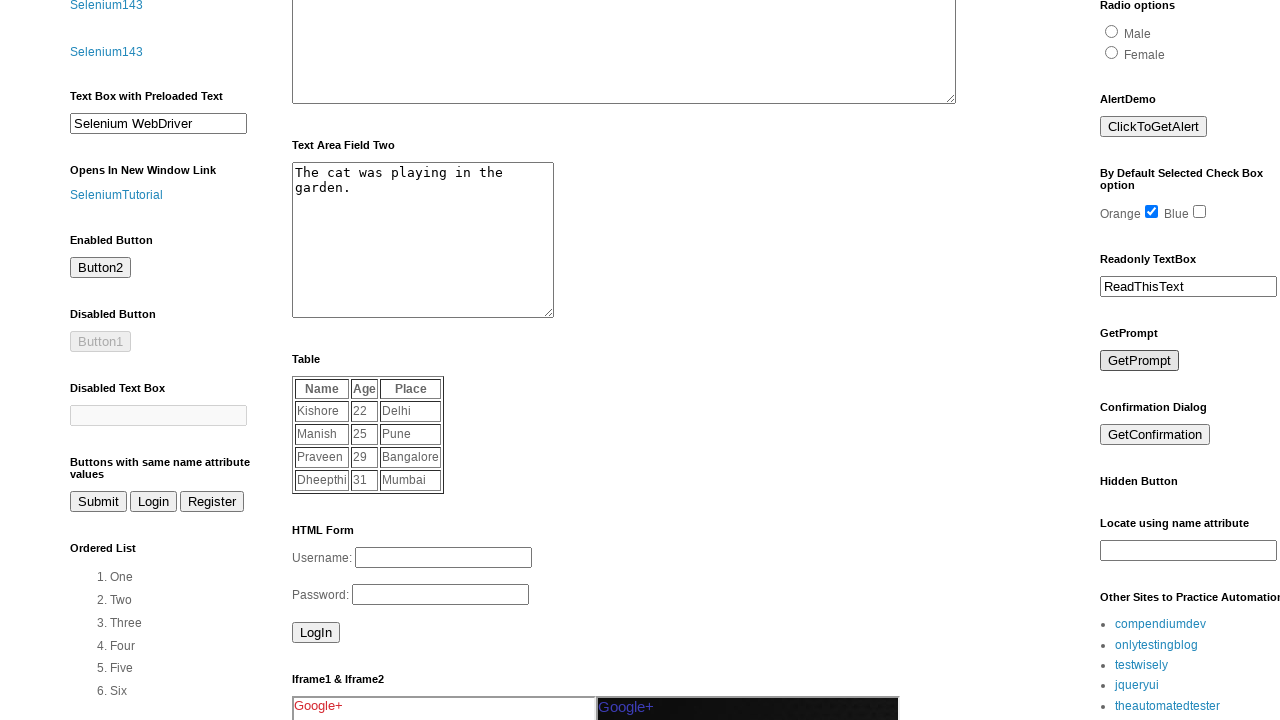

Set up dialog handler to accept prompt with text 'Chetan'
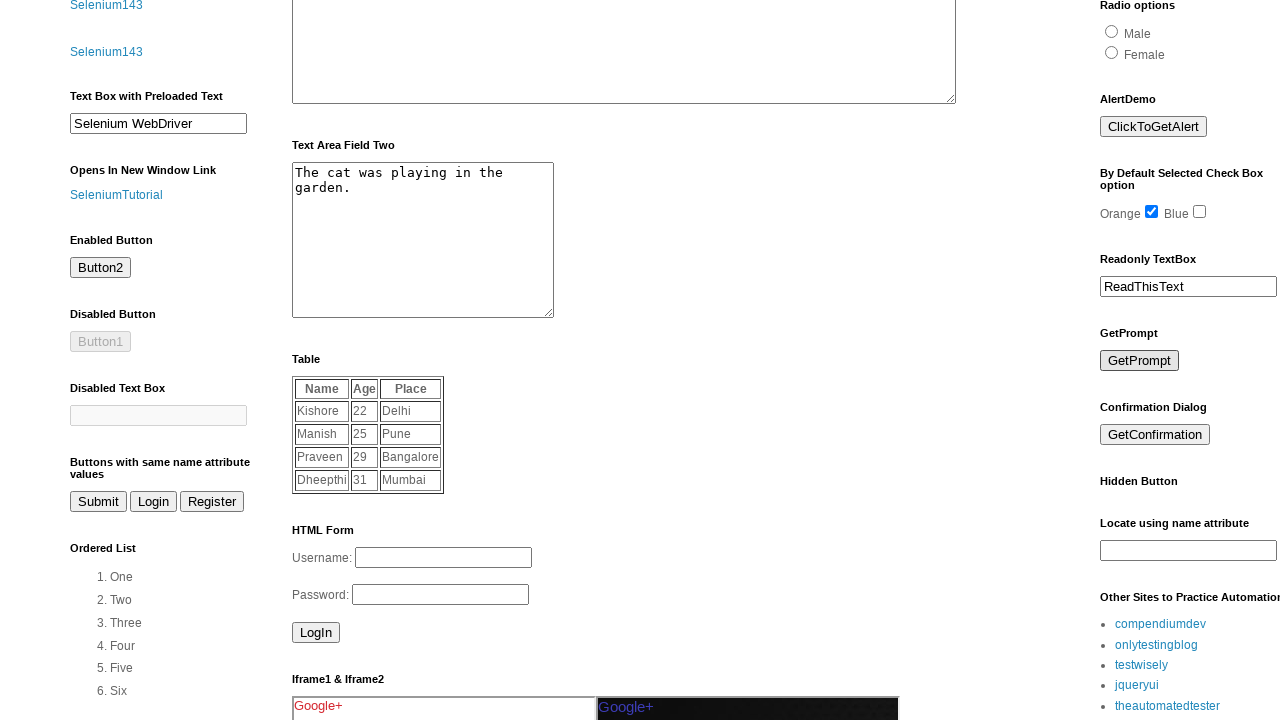

Clicked prompt button again to trigger dialog with handler in place at (1140, 361) on #prompt
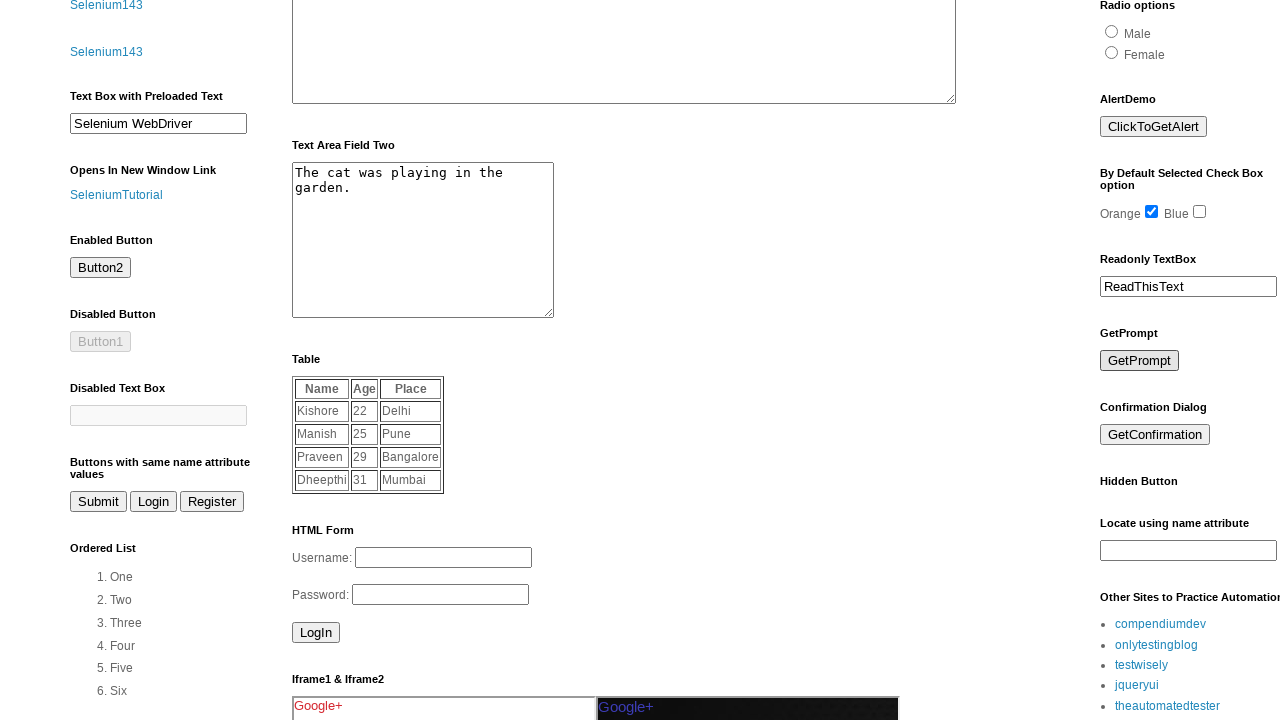

Waited for dialog to be handled
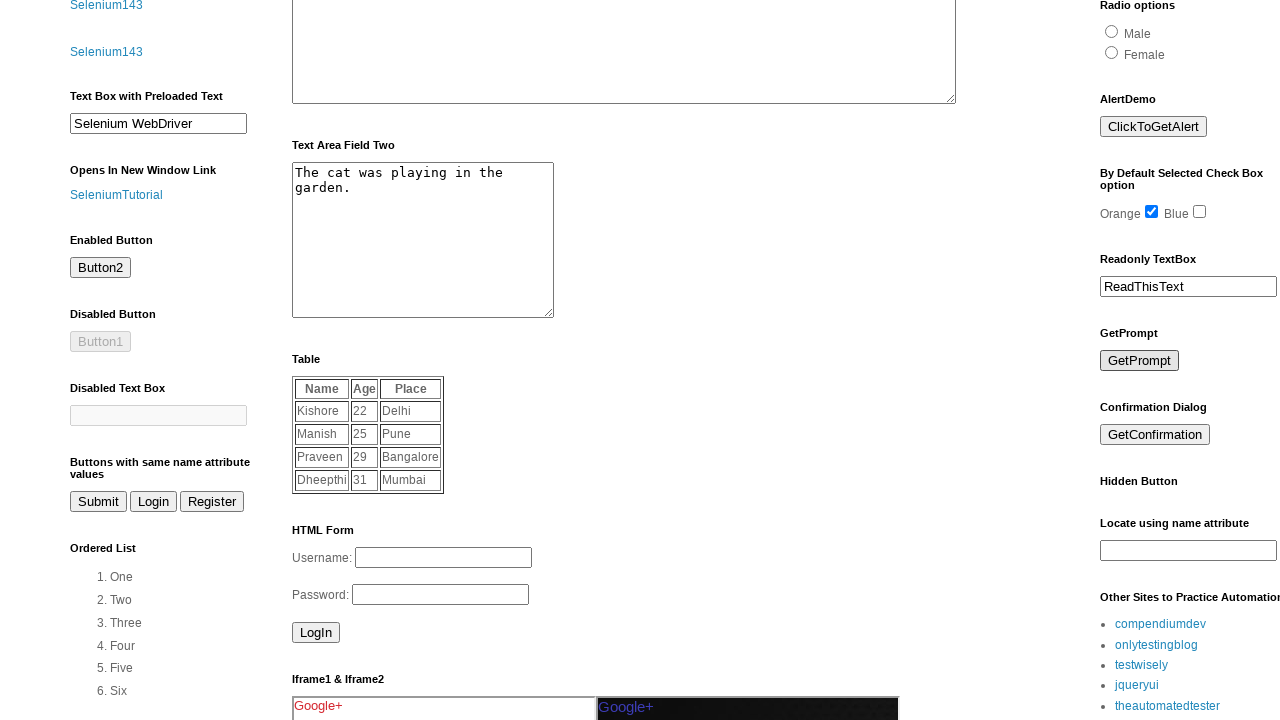

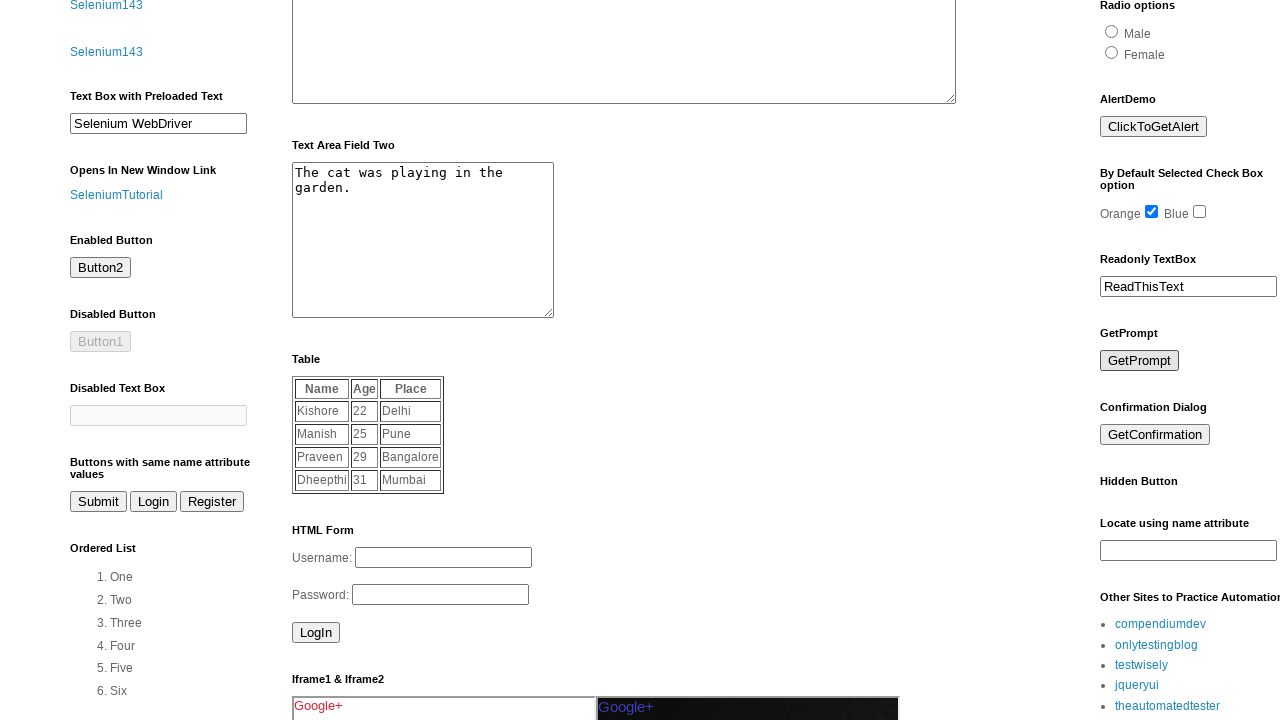